Tests waiting for a price element to change to a specific value, then clicking a book button, filling in a calculated answer, and submitting.

Starting URL: http://suninjuly.github.io/explicit_wait2.html

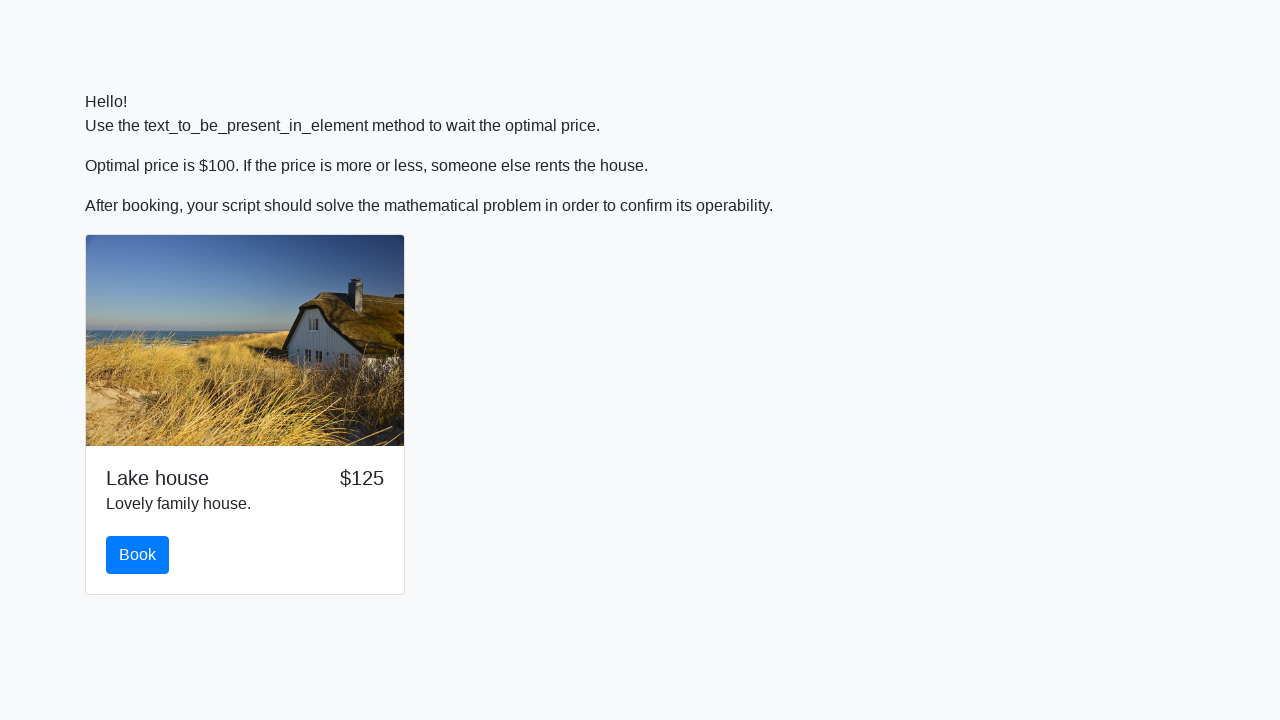

Set up dialog handler to auto-accept dialogs
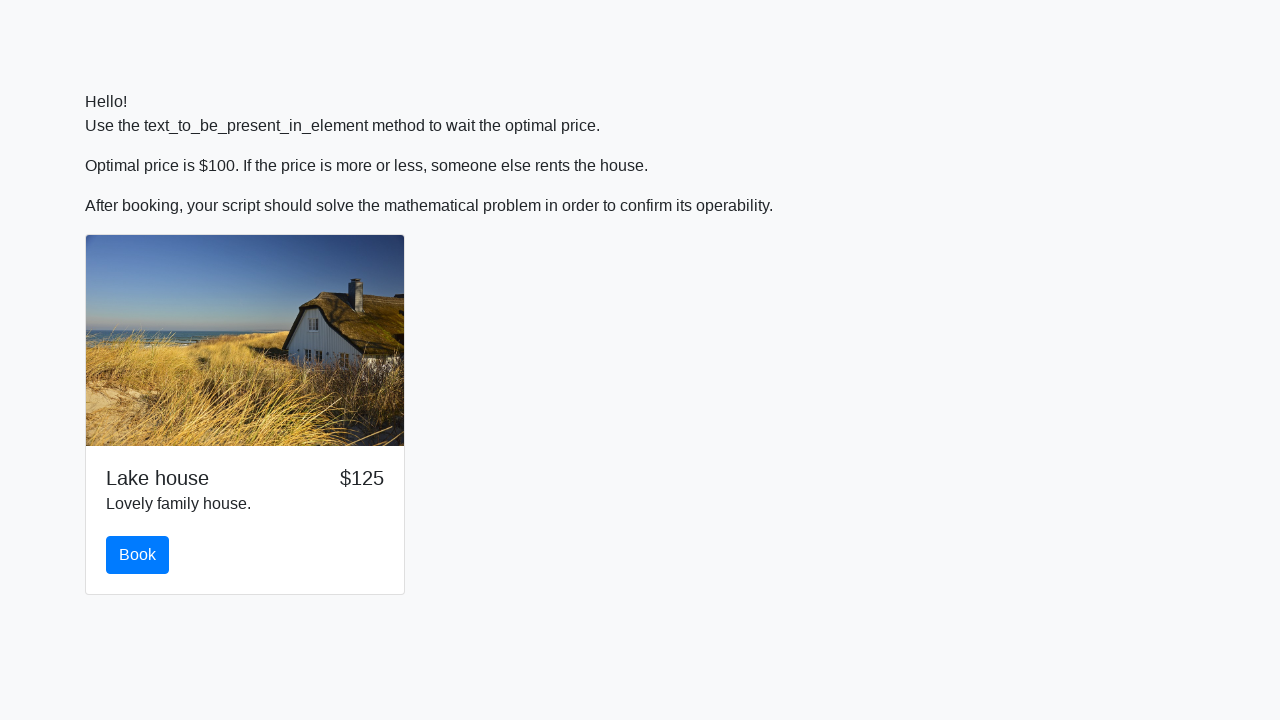

Waited for price element to change to $100
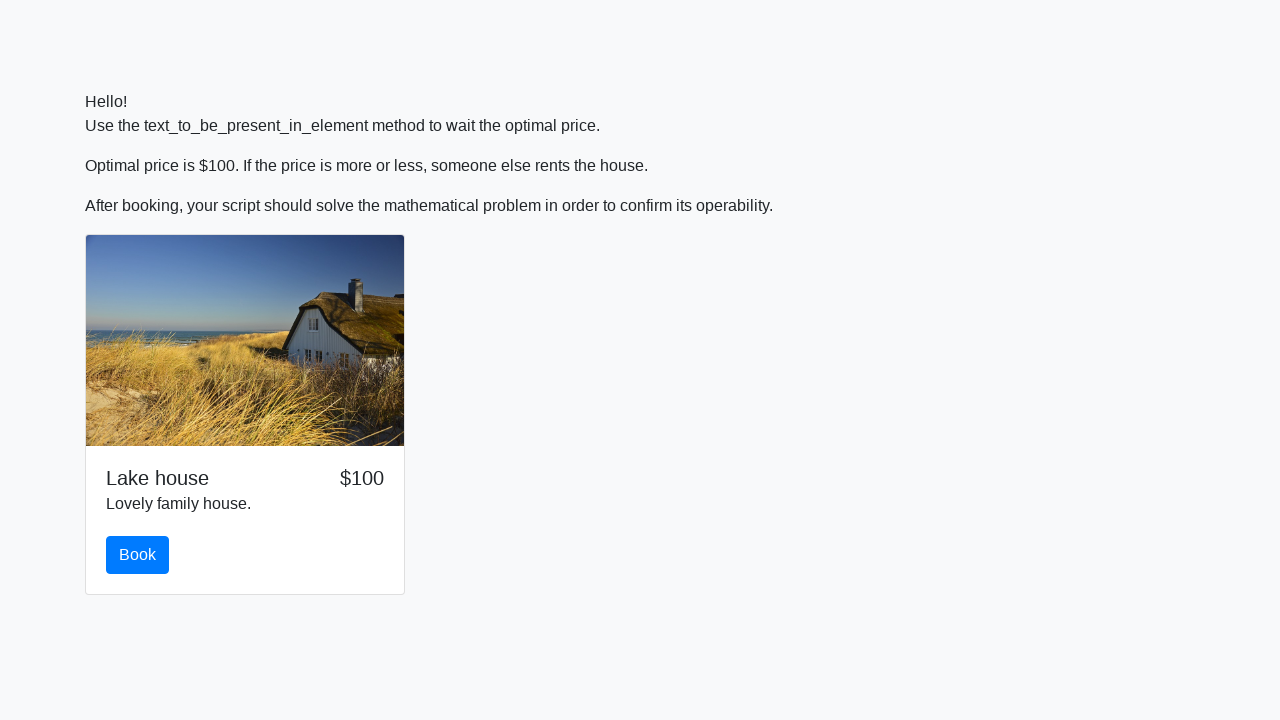

Clicked the book button at (138, 555) on #book
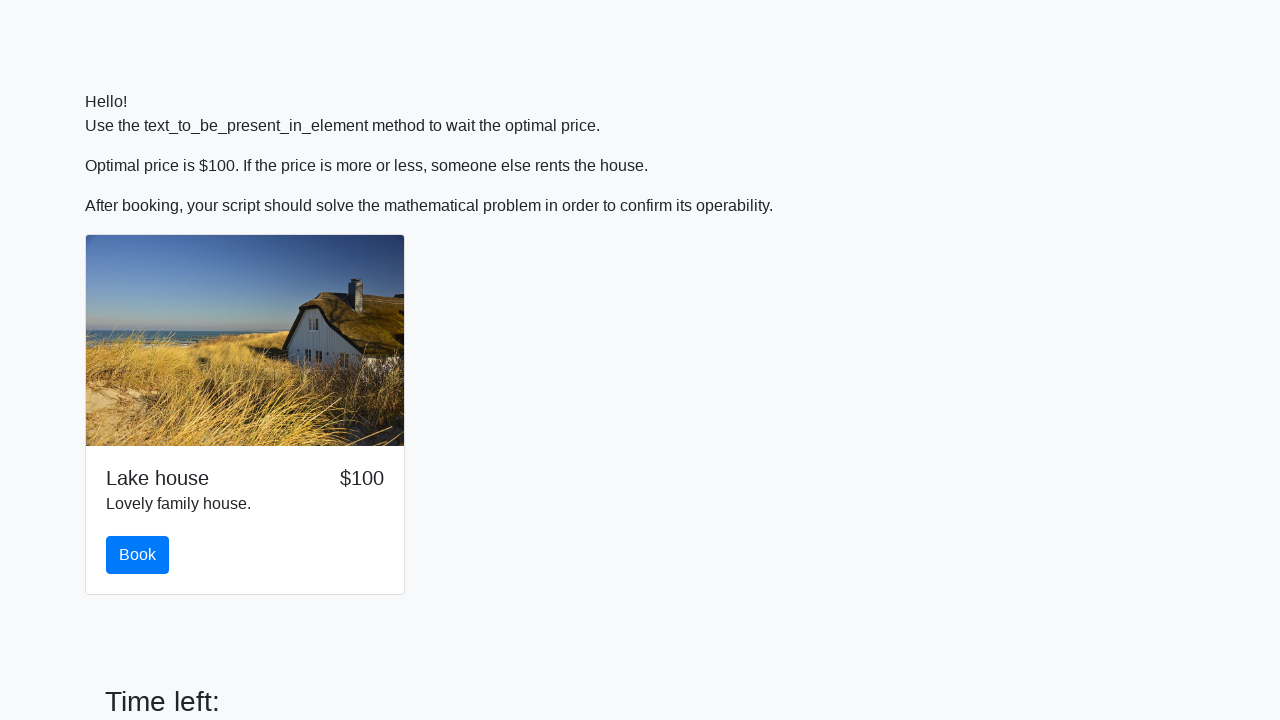

Retrieved the input value from #input_value
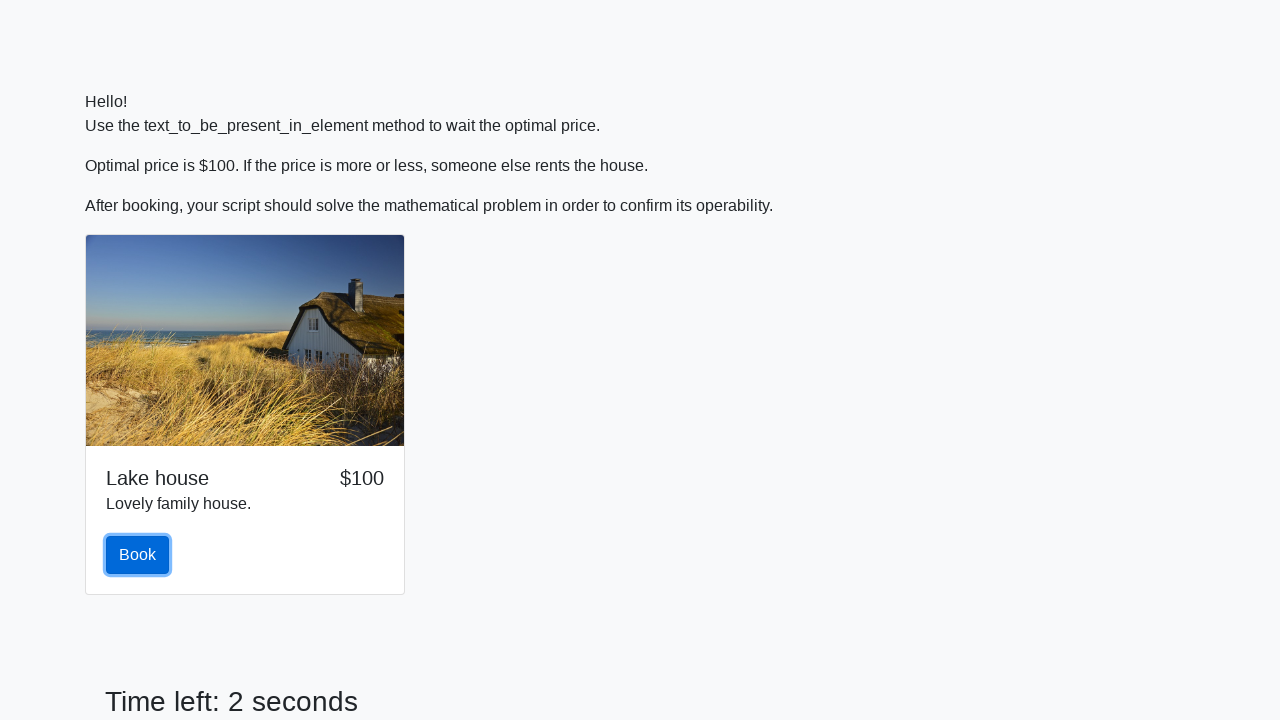

Calculated the answer using logarithm and sine functions
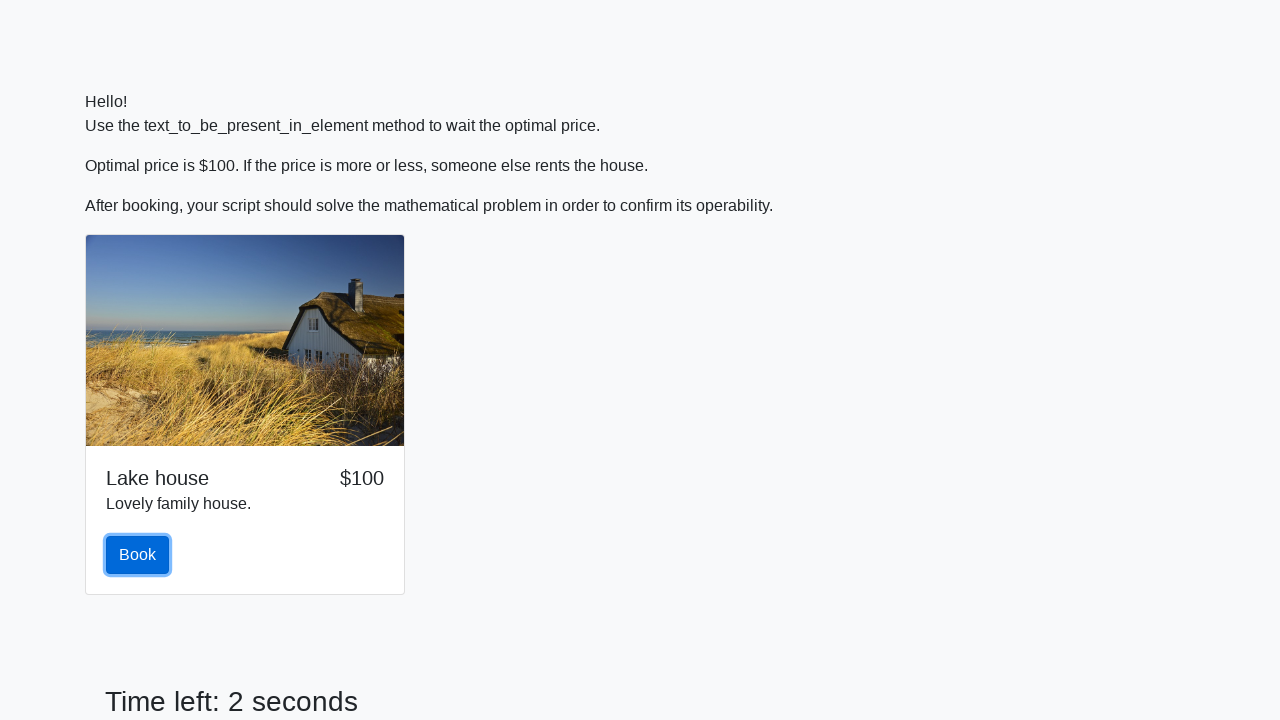

Filled answer field with calculated value: 2.4766593001089974 on #answer
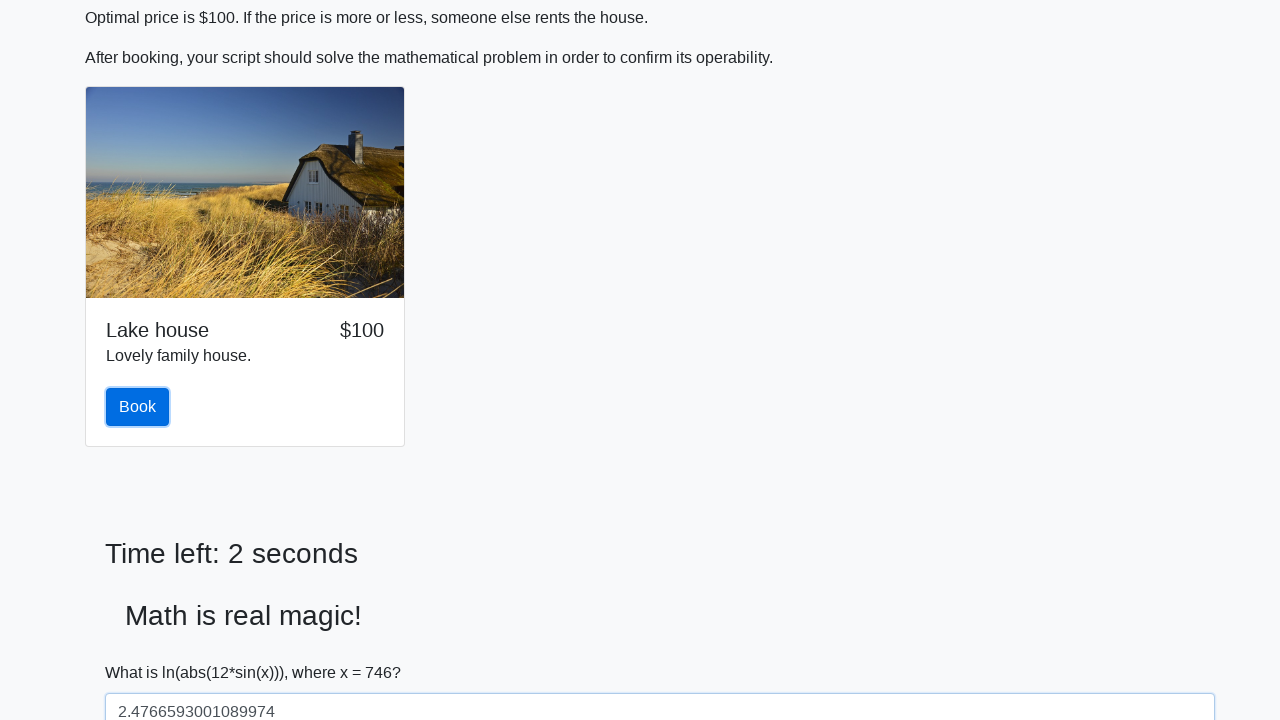

Clicked the solve button to submit the answer at (143, 651) on #solve
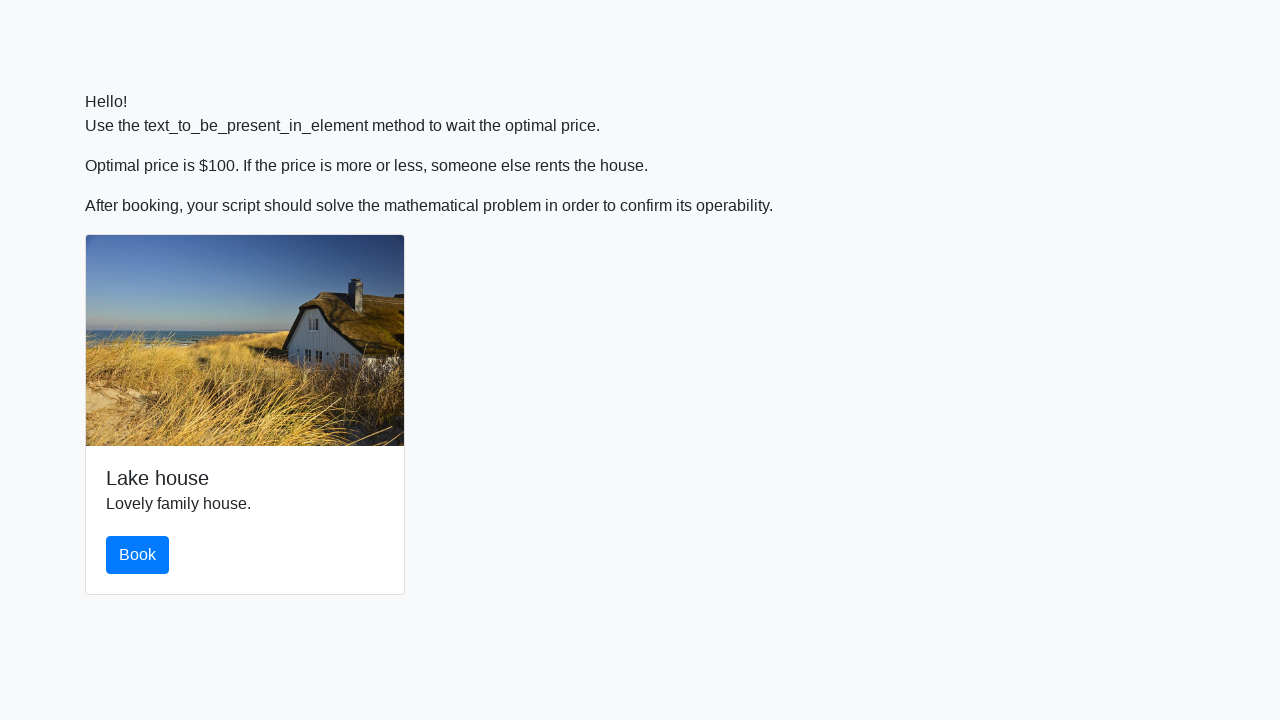

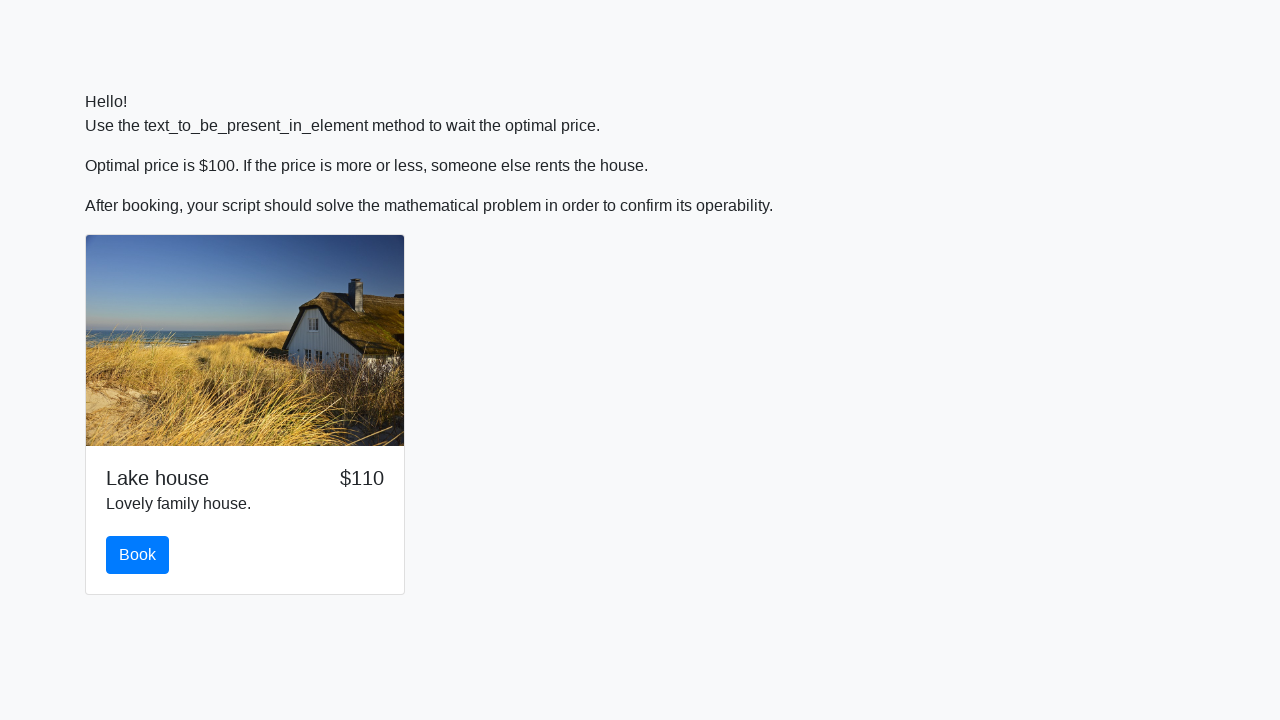